Fills in the current address field in the practice form

Starting URL: https://demoqa.com/automation-practice-form

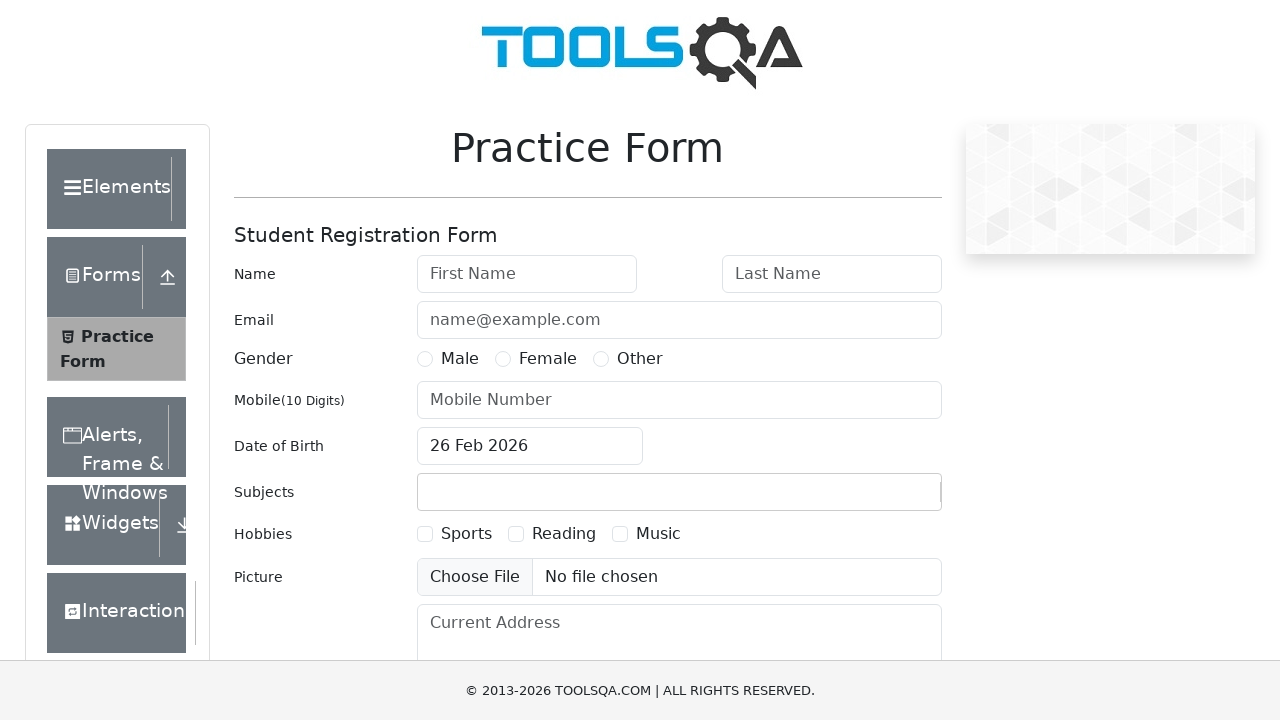

Filled current address field with '123 Cypress Lane' on #currentAddress
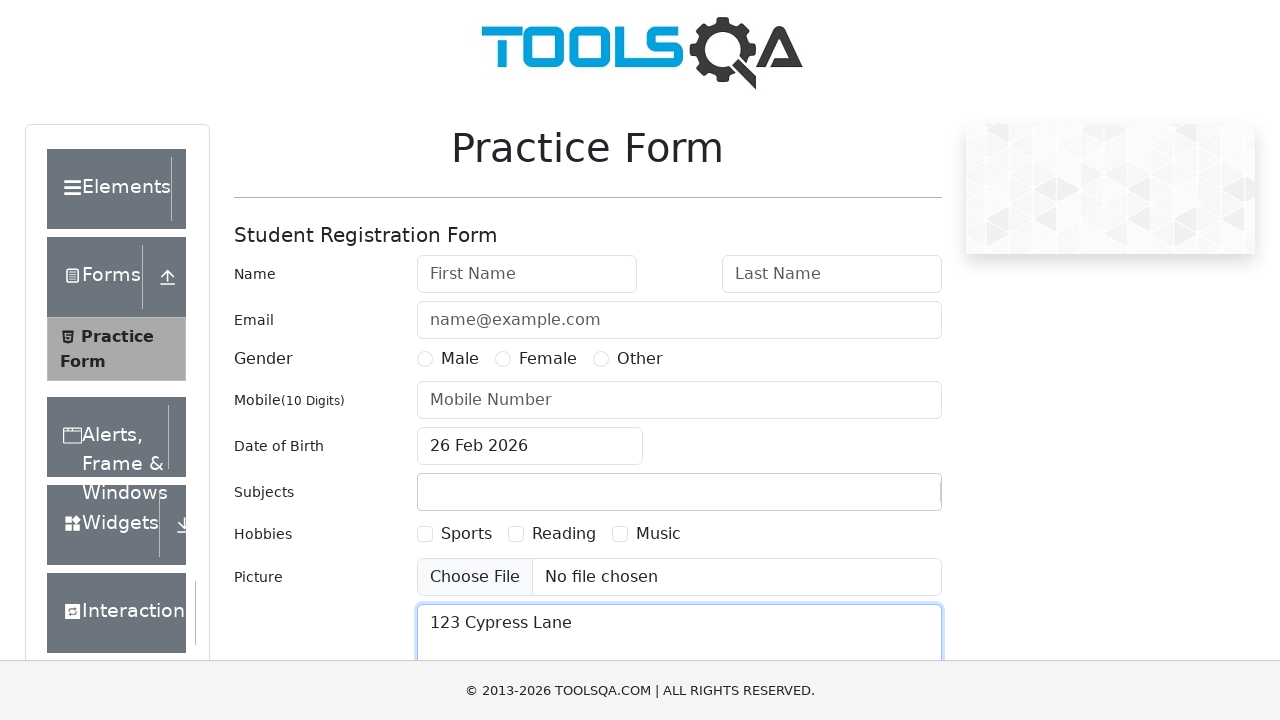

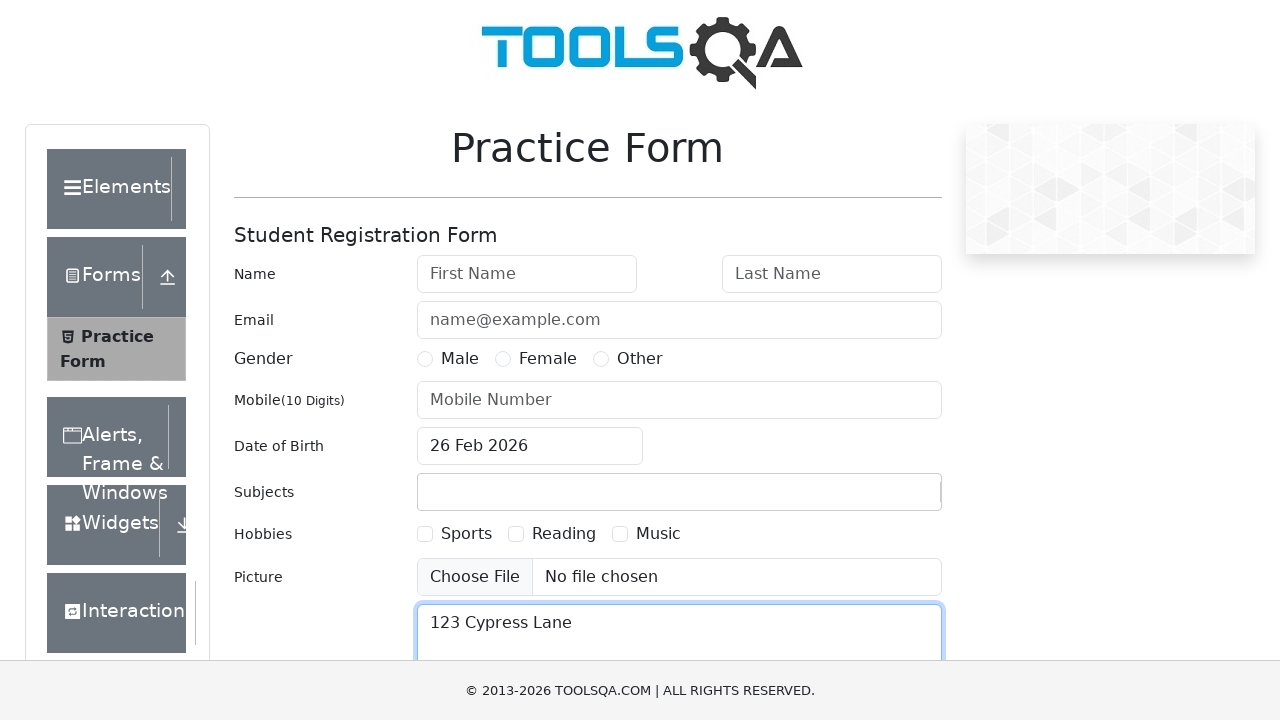